Tests keyboard actions by filling form fields and using keyboard shortcuts to copy and paste address

Starting URL: https://demoqa.com/text-box

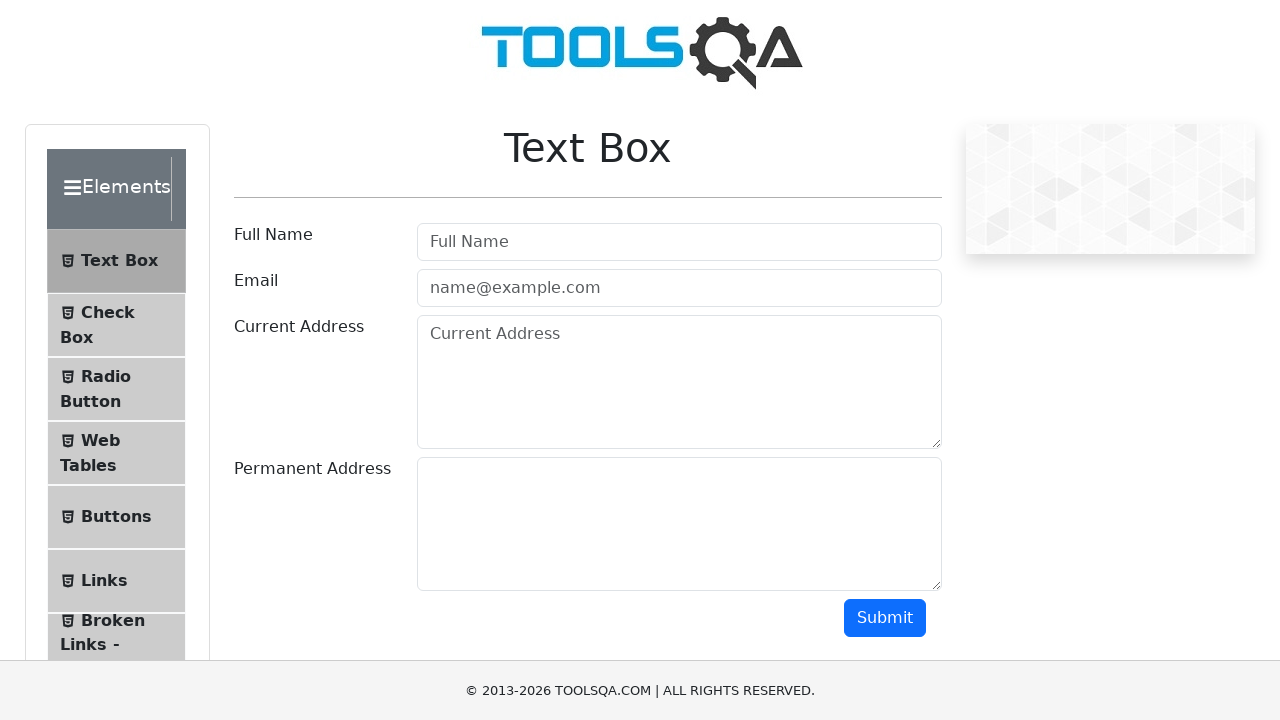

Filled full name field with 'John' on #userName
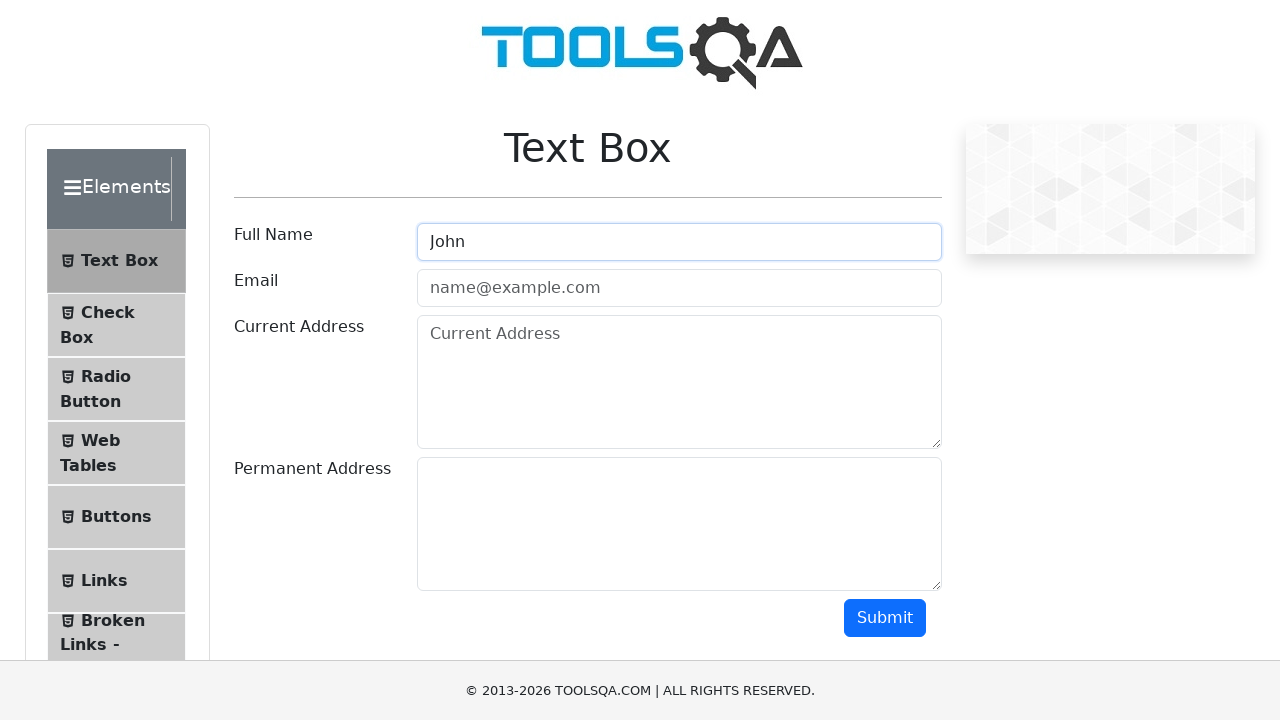

Filled email field with 'abc@gmail.com' on #userEmail
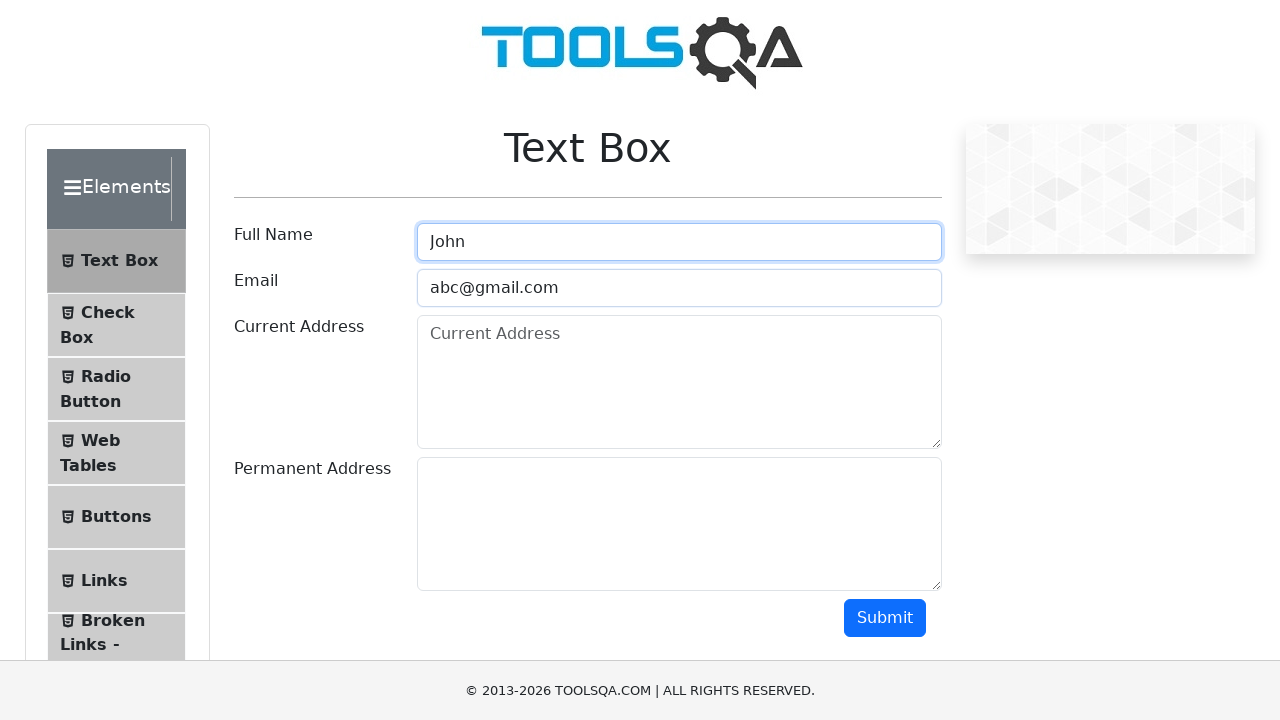

Filled current address field with 'TP Road,TVM' on #currentAddress
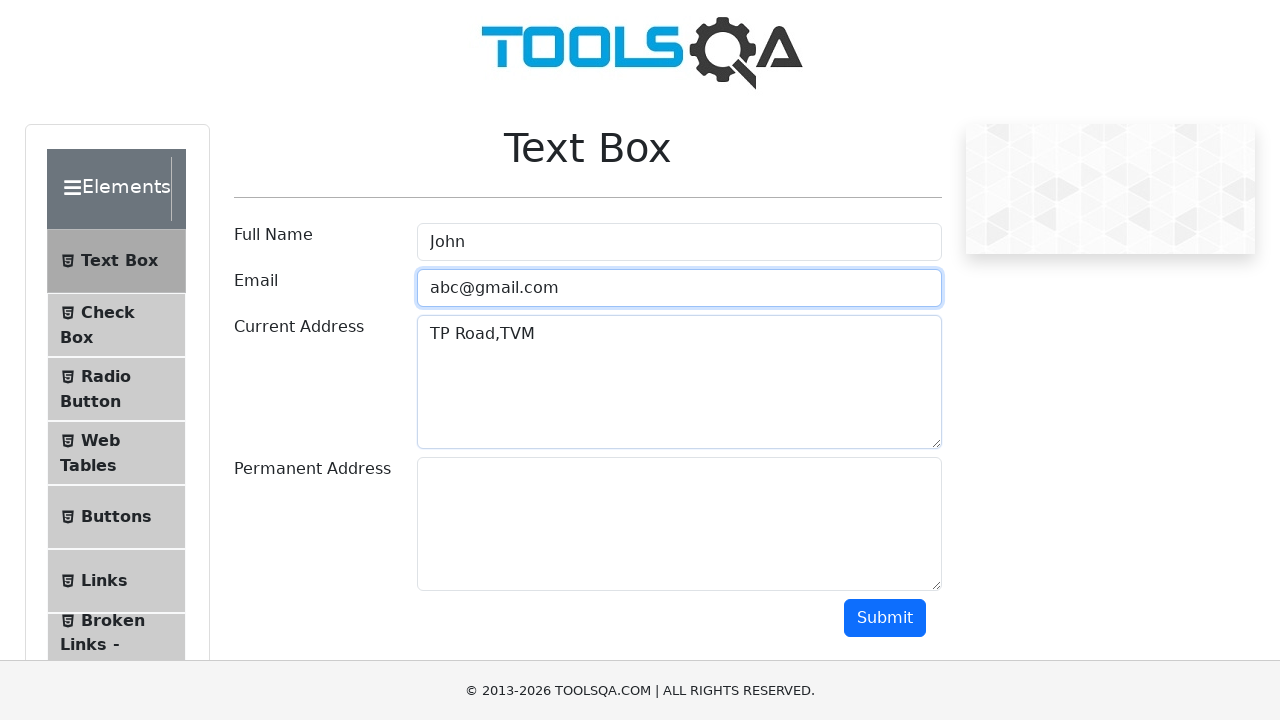

Clicked on current address field to focus at (679, 382) on #currentAddress
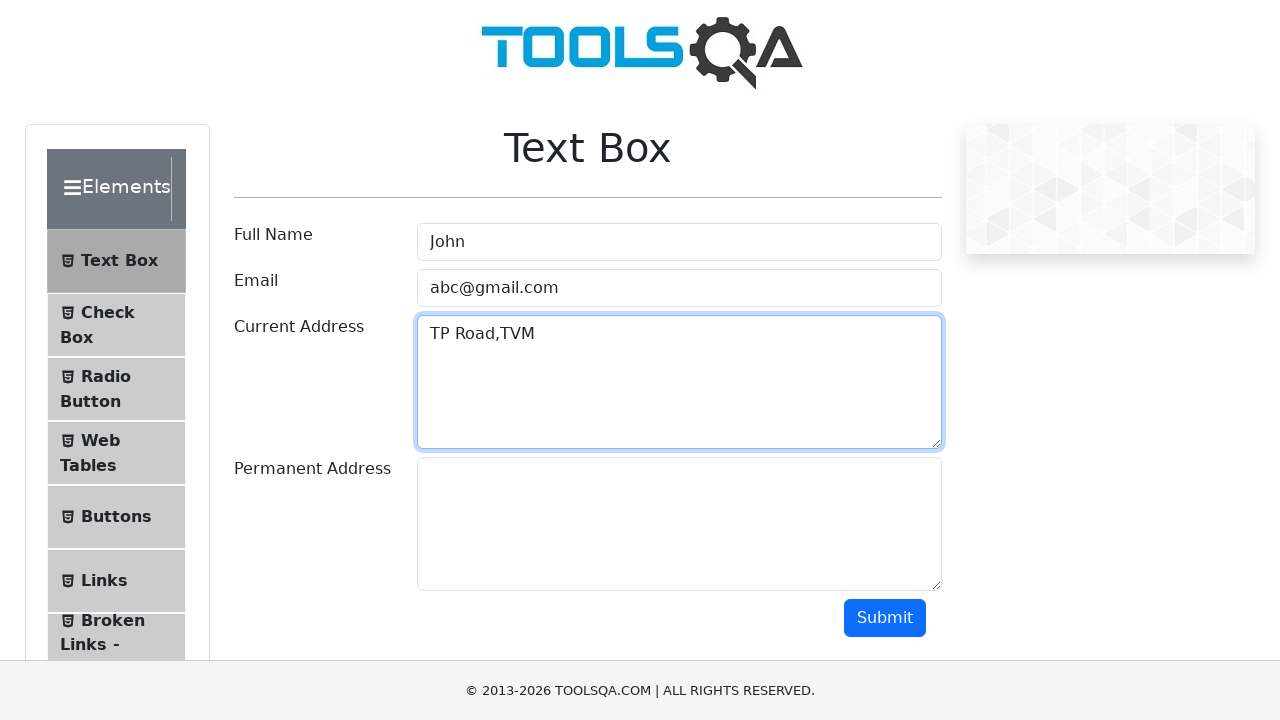

Pressed Ctrl+A to select all text in current address field
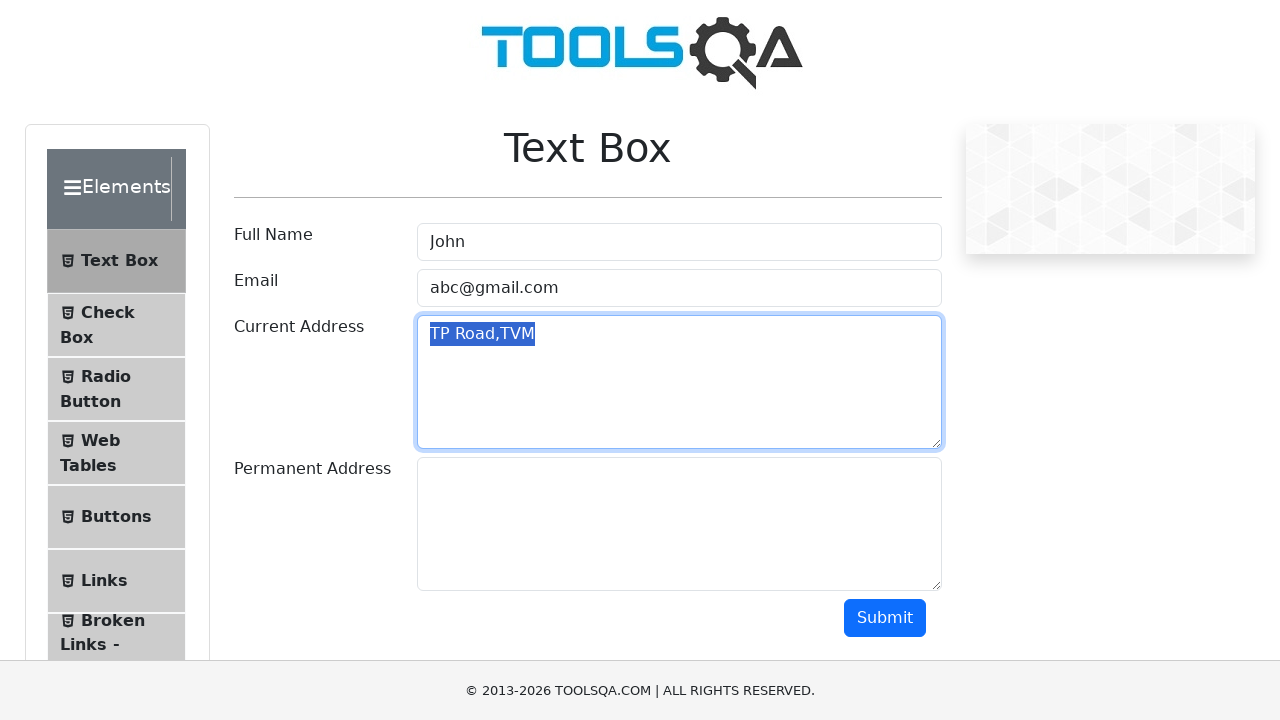

Pressed Ctrl+C to copy selected address text
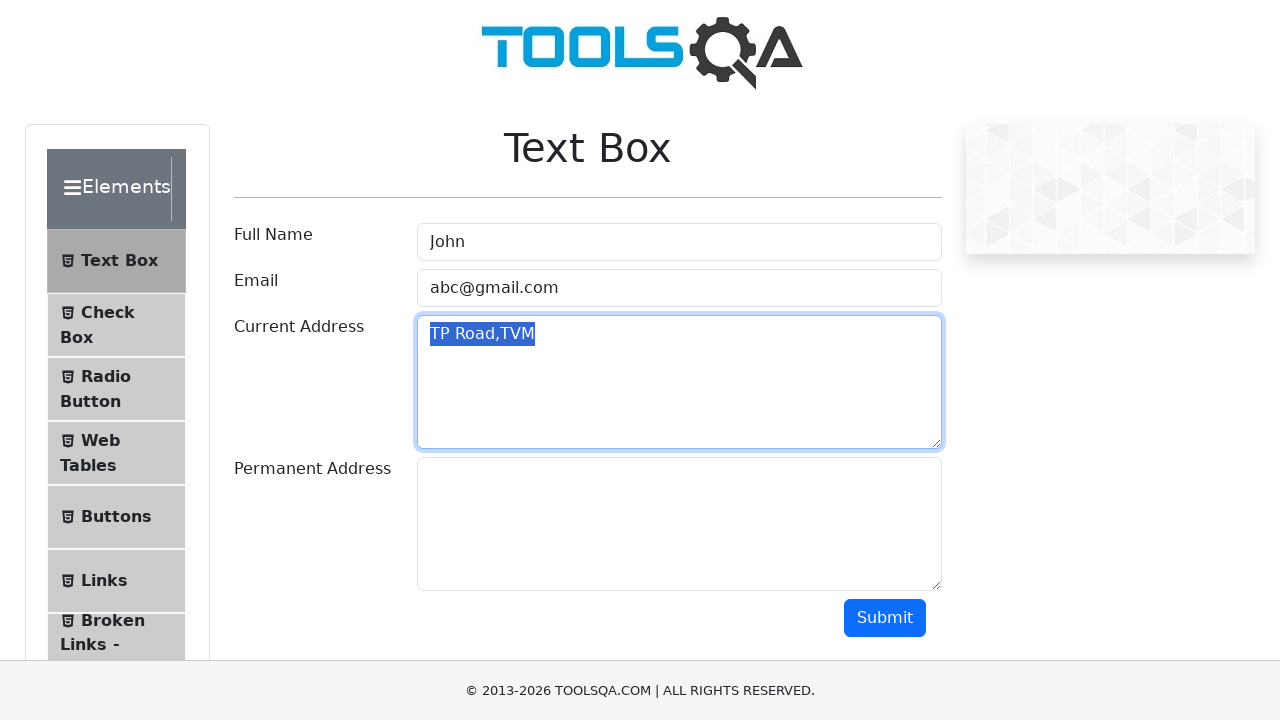

Pressed Tab to navigate to permanent address field
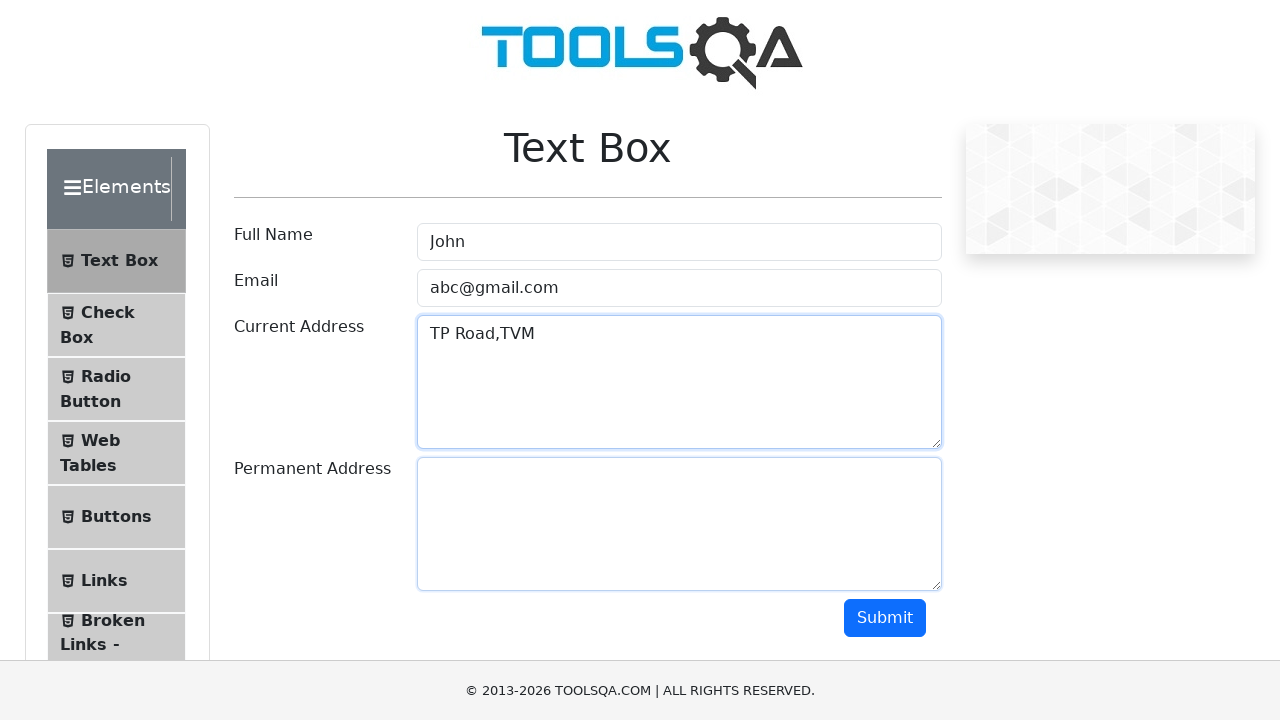

Pressed Ctrl+V to paste address text into permanent address field
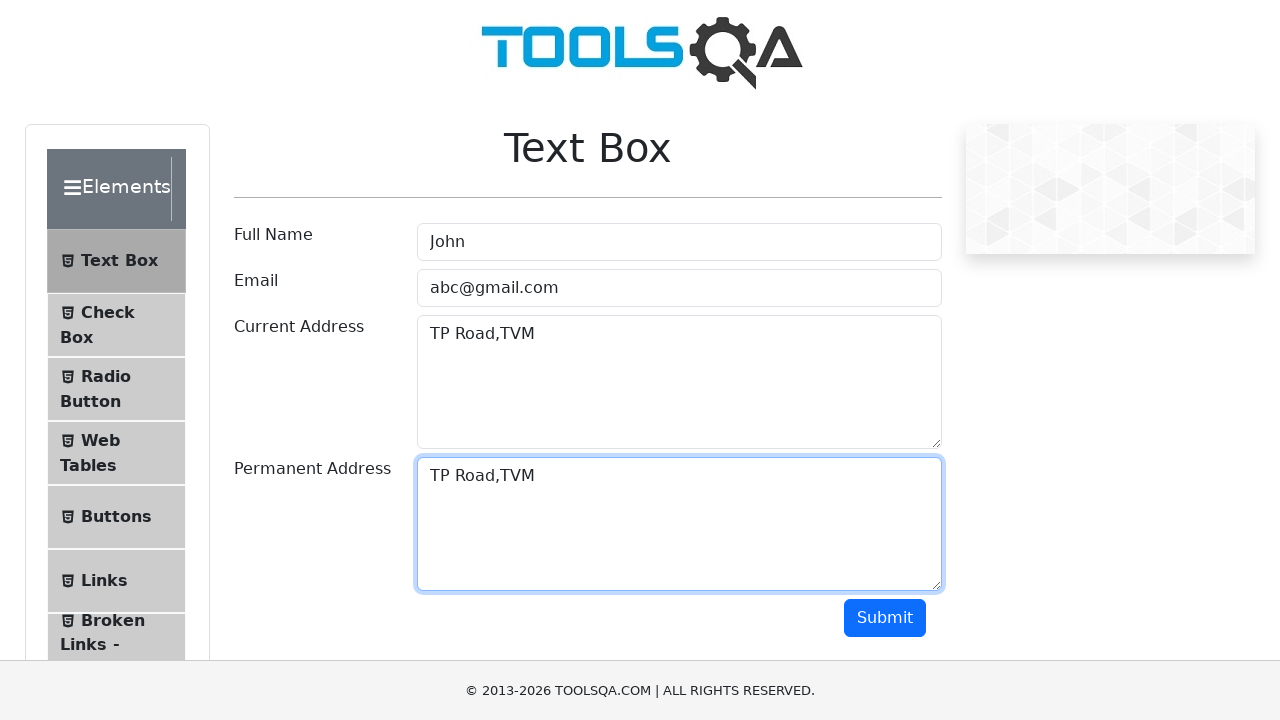

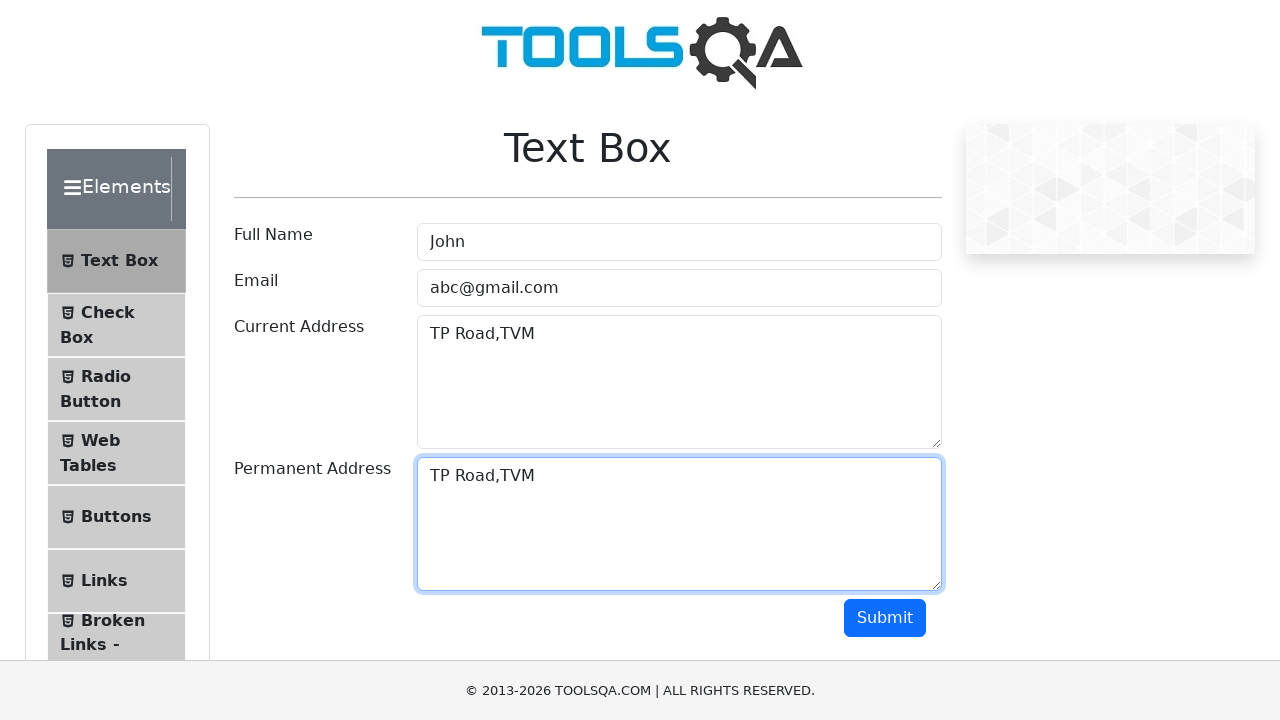